Navigates to Codewars documentation homepage and clicks the "Next" navigation button to move to the next documentation page.

Starting URL: https://docs.codewars.com/

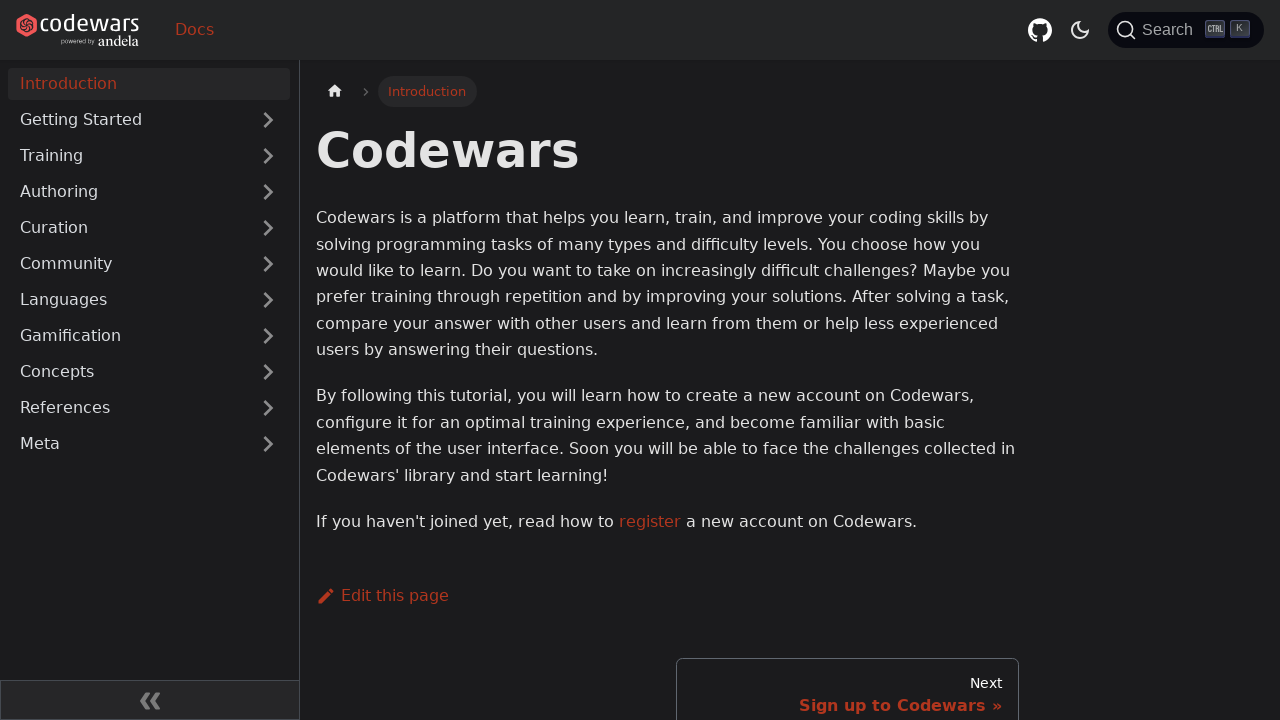

Waited for Docusaurus documentation page to load
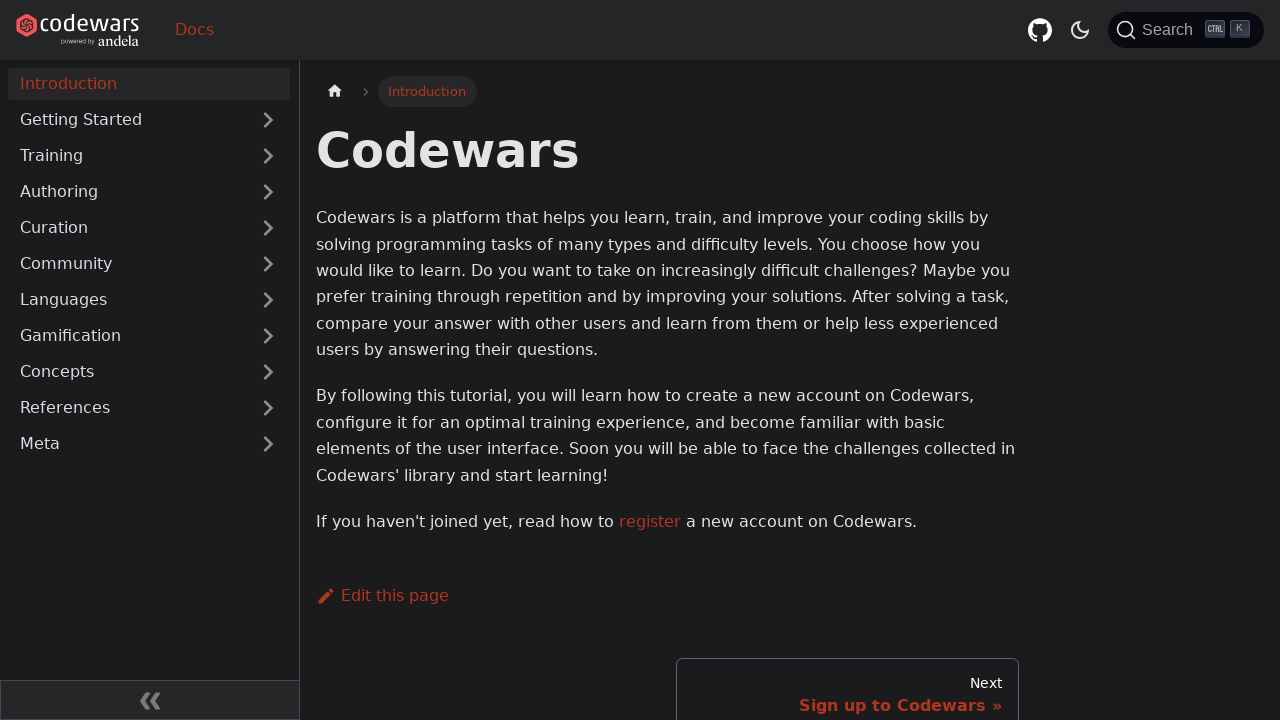

Clicked the Next navigation button to move to the next documentation page at (847, 682) on nav.pagination-nav a.pagination-nav__link--next
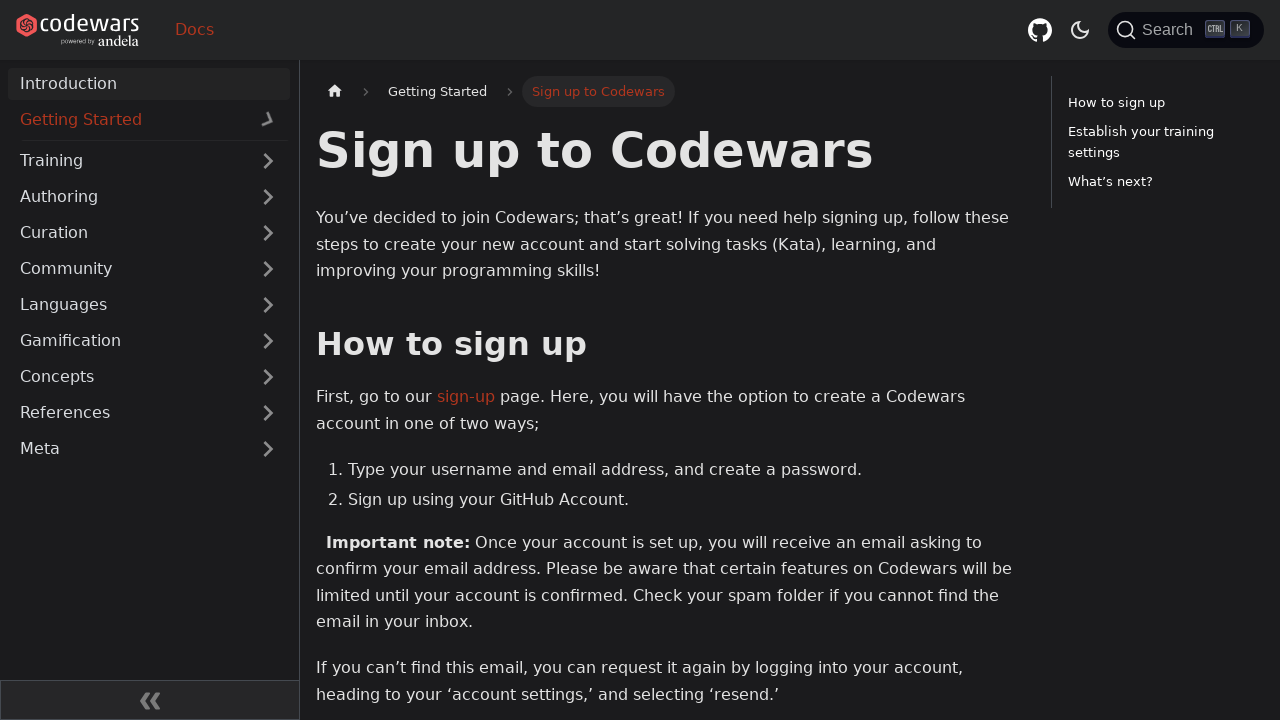

Waited for the next documentation page to fully load
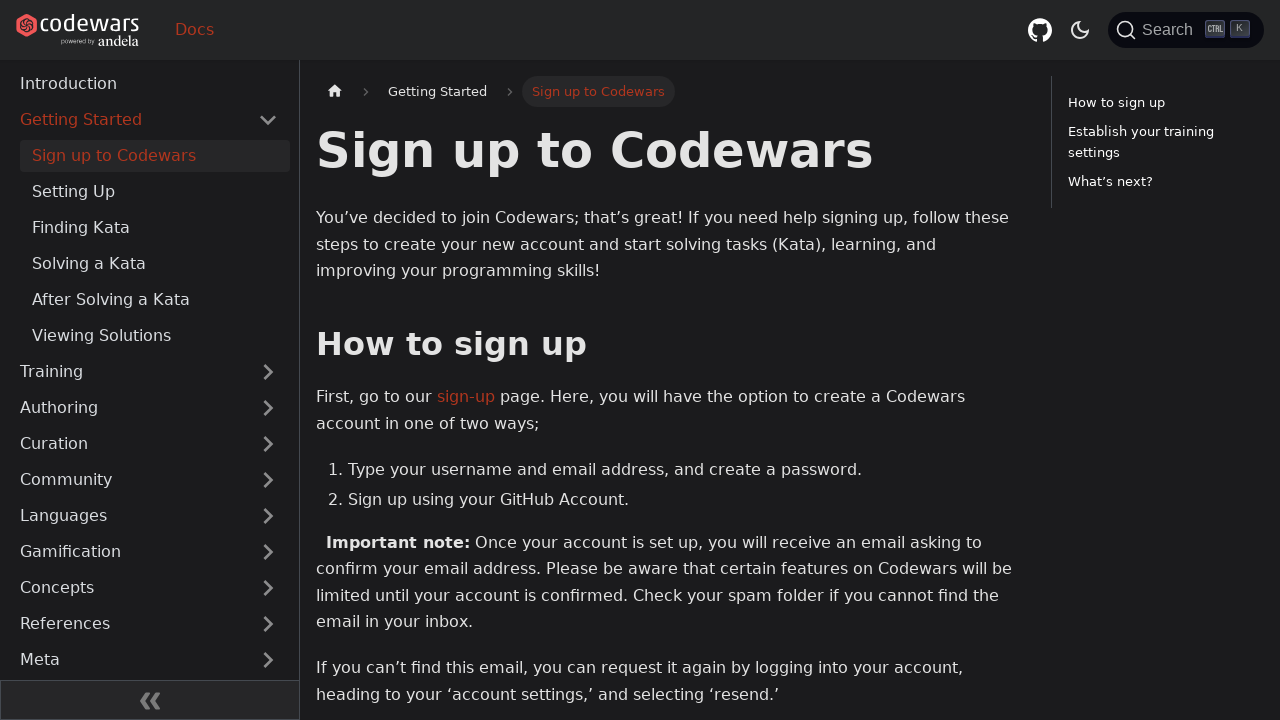

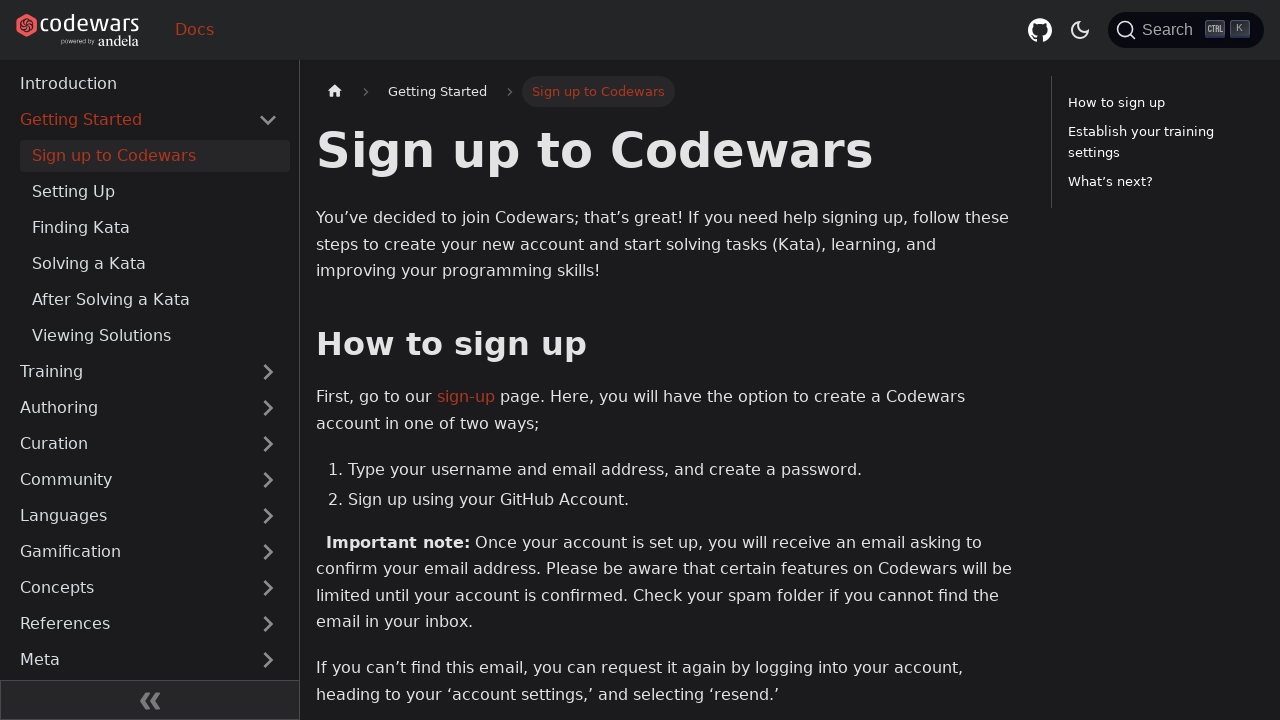